Tests adding a random product to cart by opening it in a new tab, adding to cart, and verifying it appears in the cart page

Starting URL: https://www.demoblaze.com/index.html

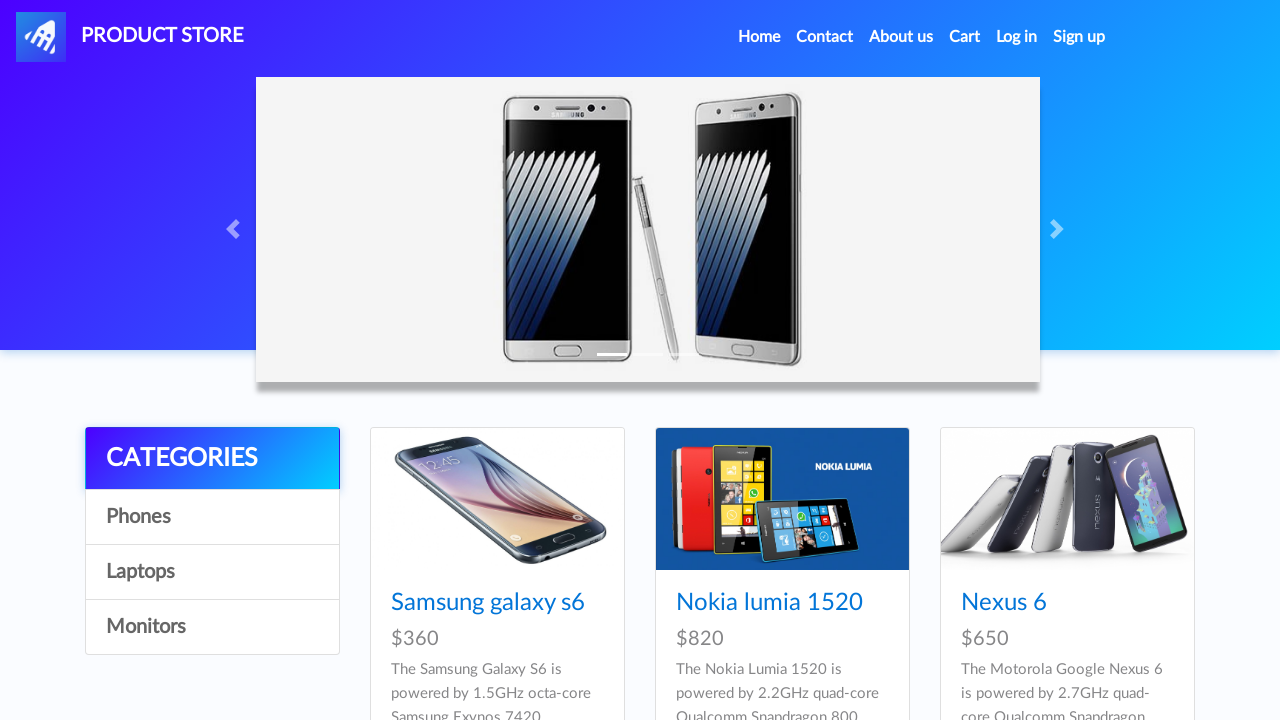

Waited for product links to load on main page
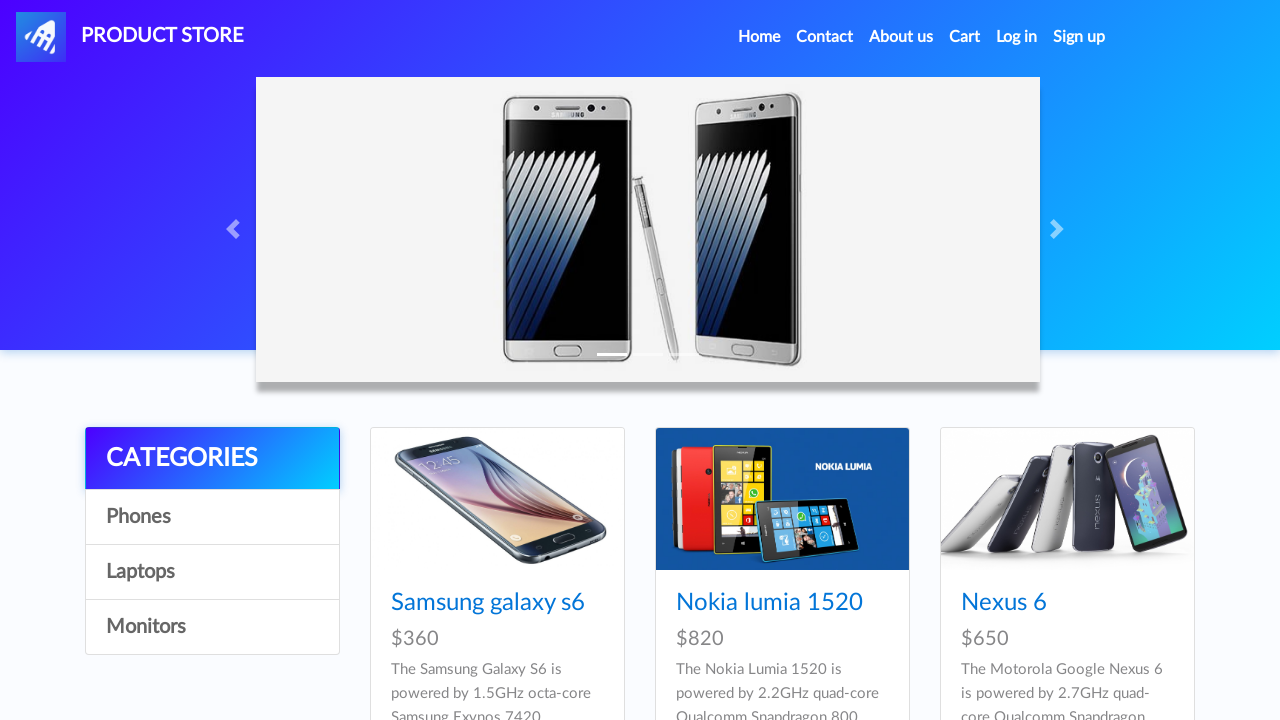

Retrieved all product links from page
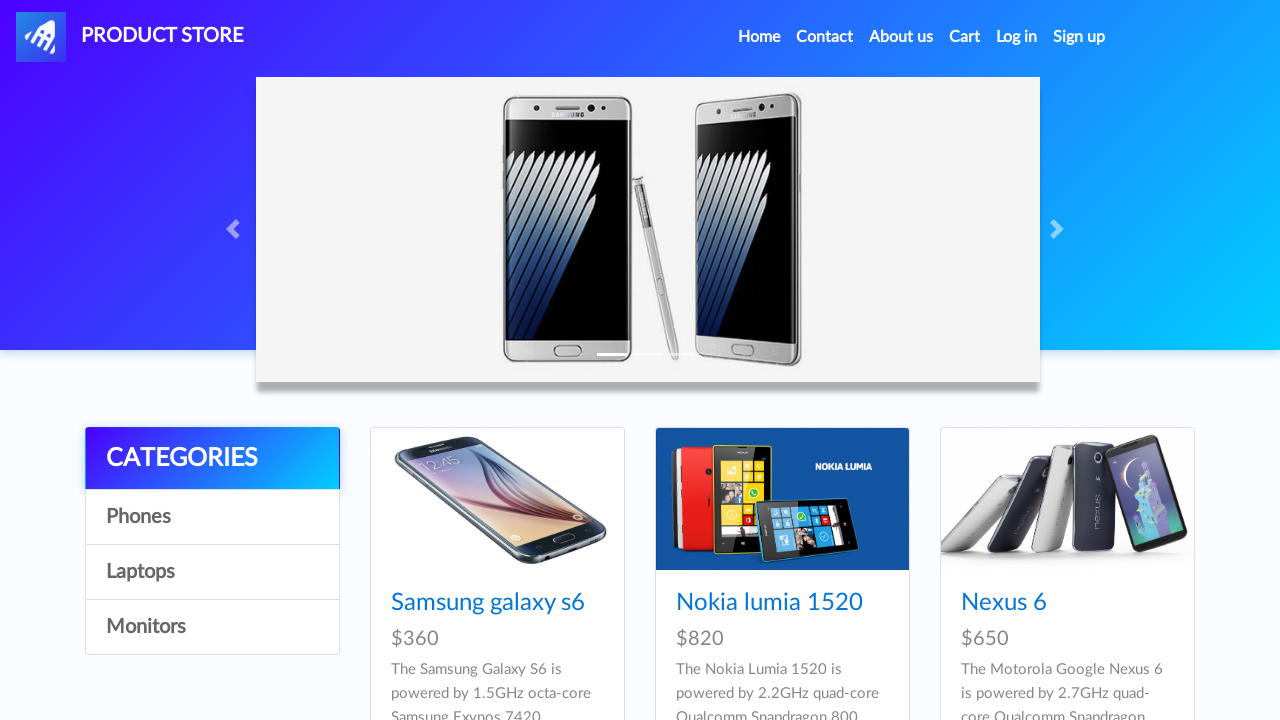

Selected a random product from available links
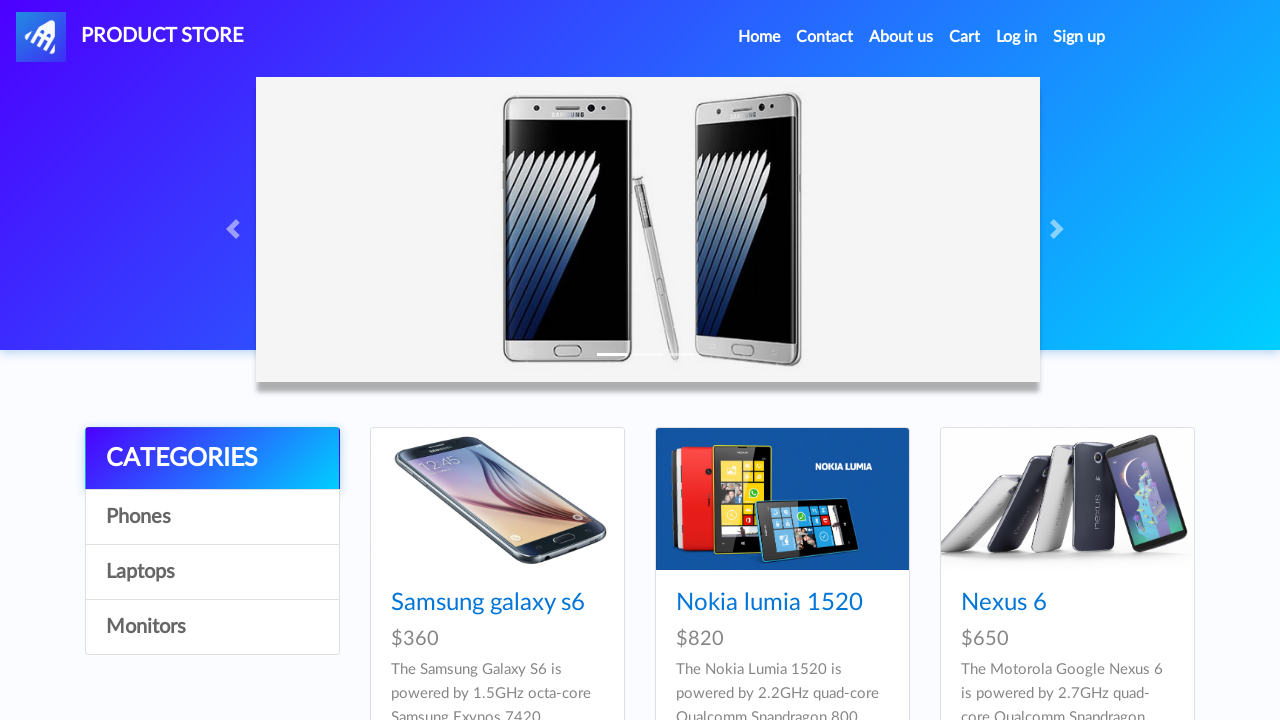

Retrieved product name: Iphone 6 32gb
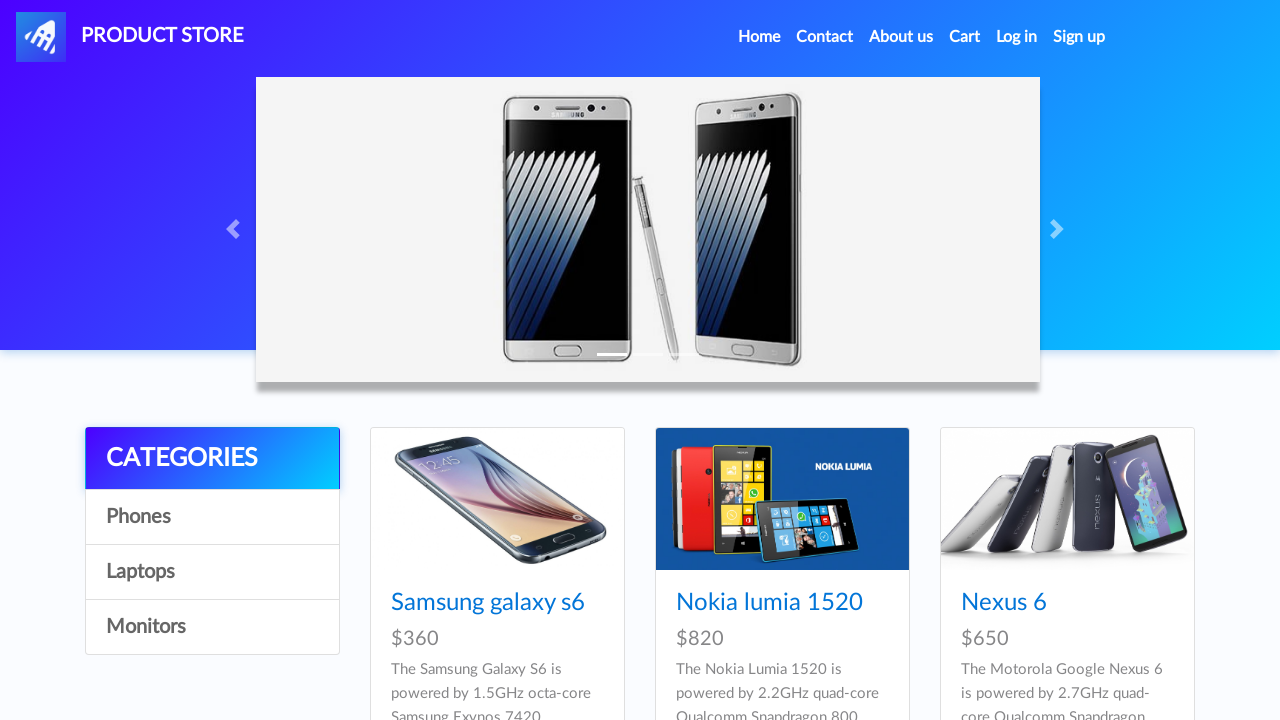

Pressed Control key down
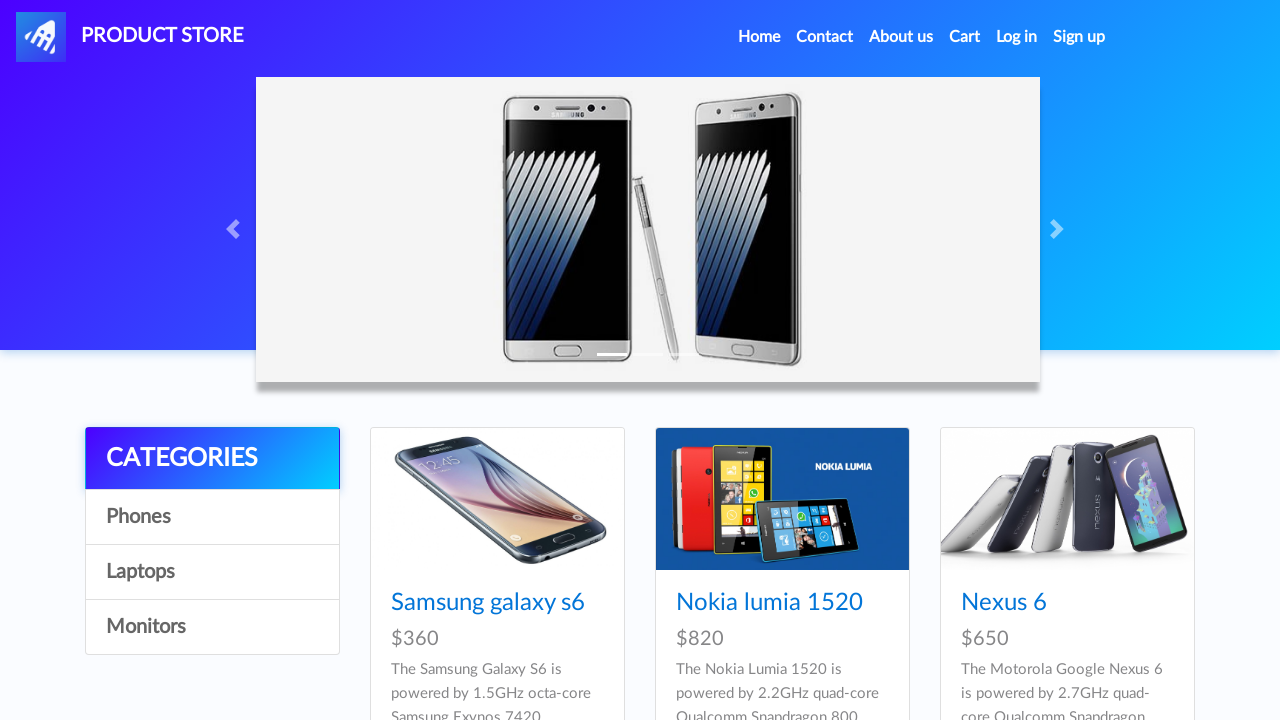

Clicked product link with Ctrl to open in new tab at (752, 361) on .card-title a >> nth=4
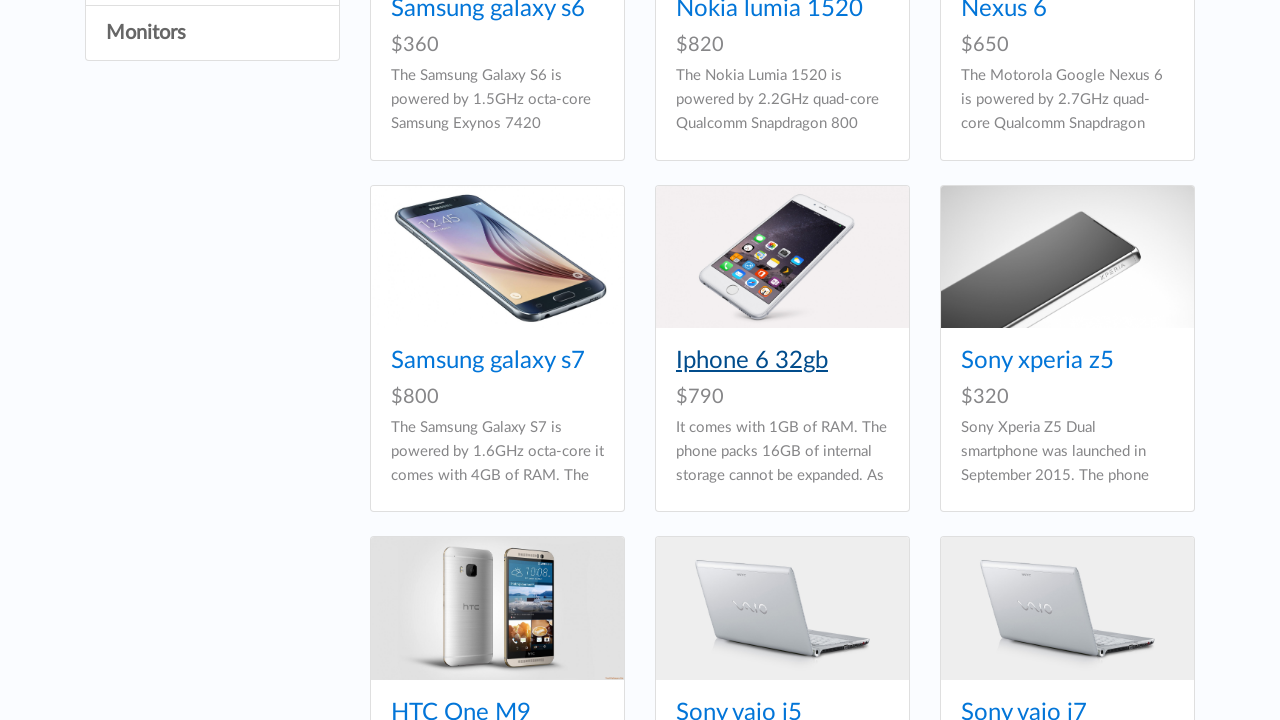

Released Control key
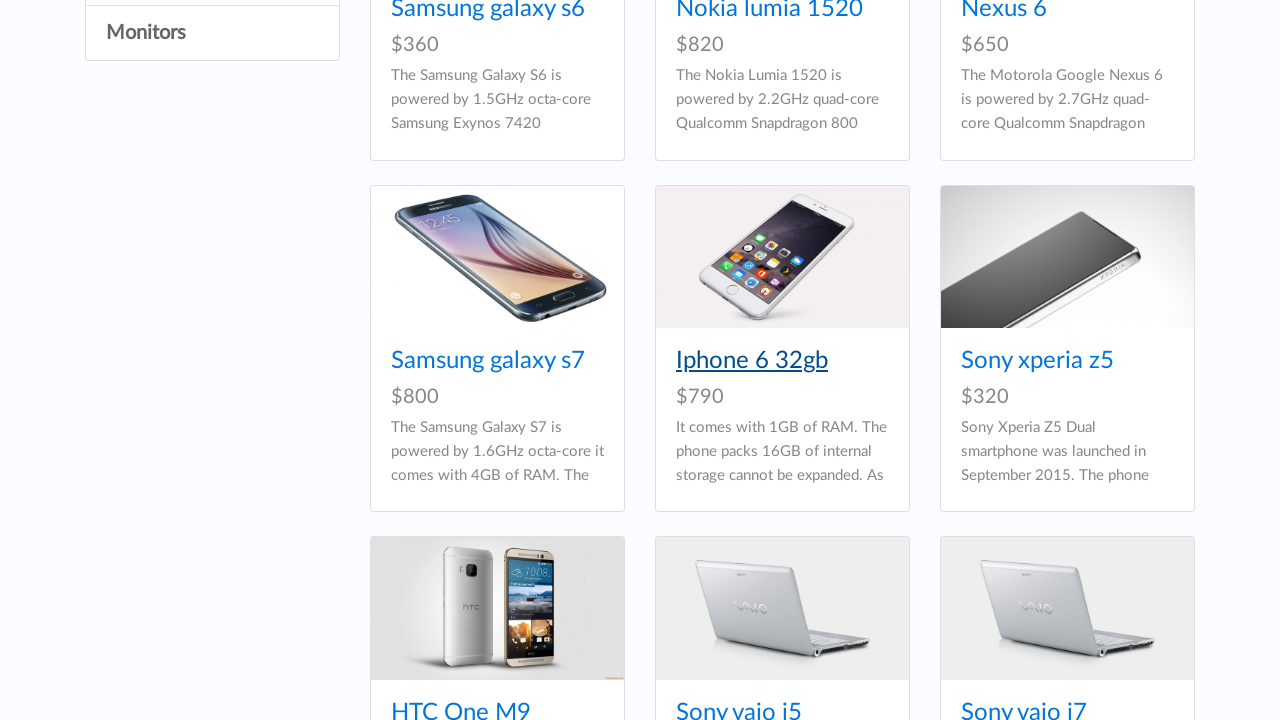

New product tab loaded
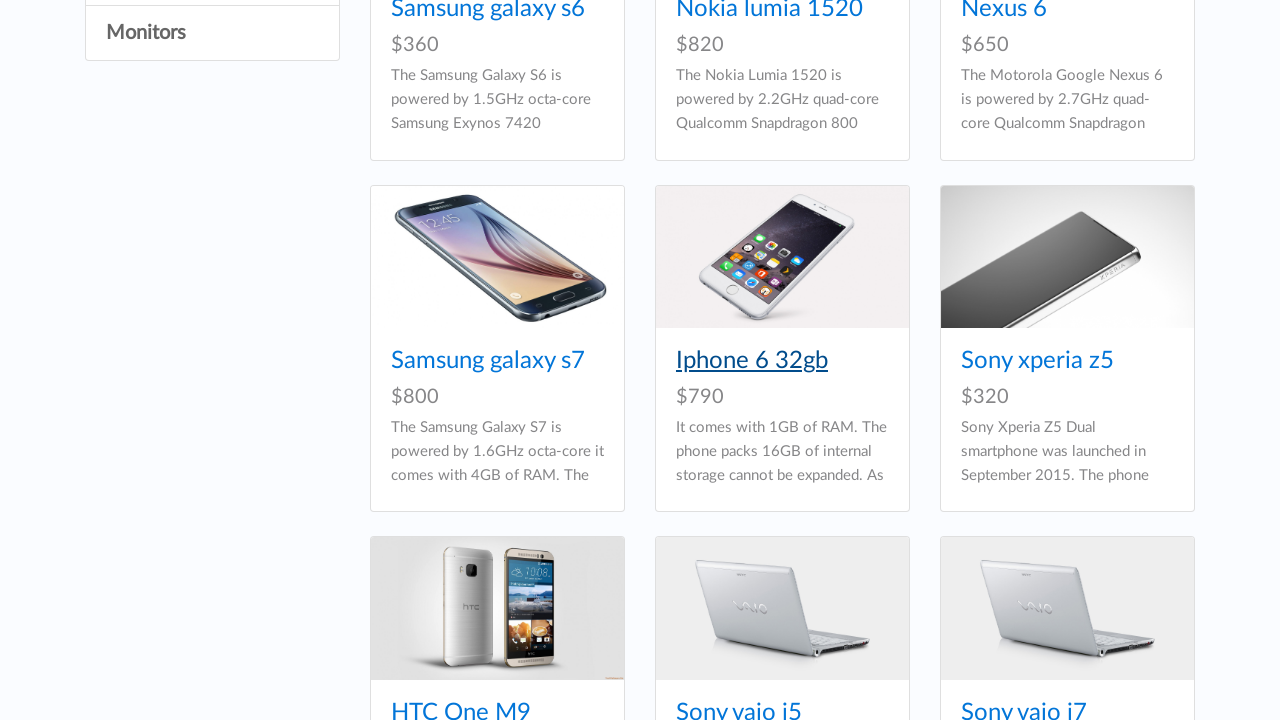

Switched to new product tab
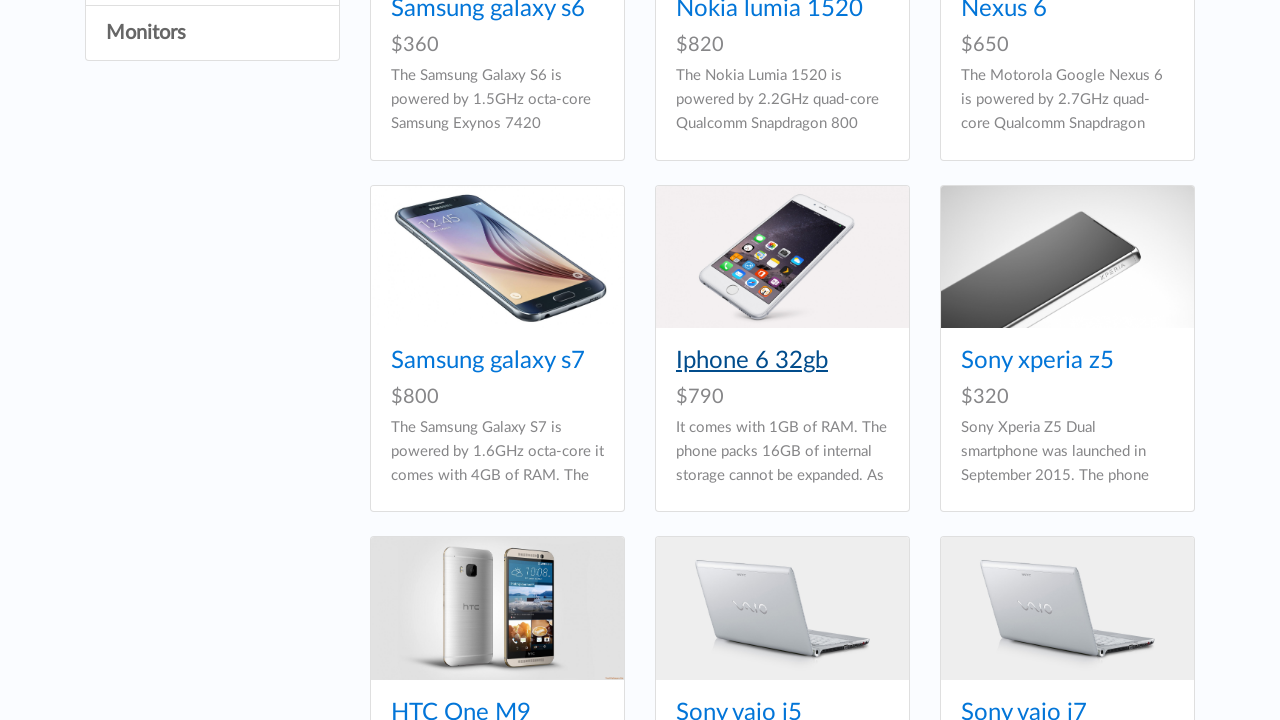

Waited for Add to Cart button to be visible
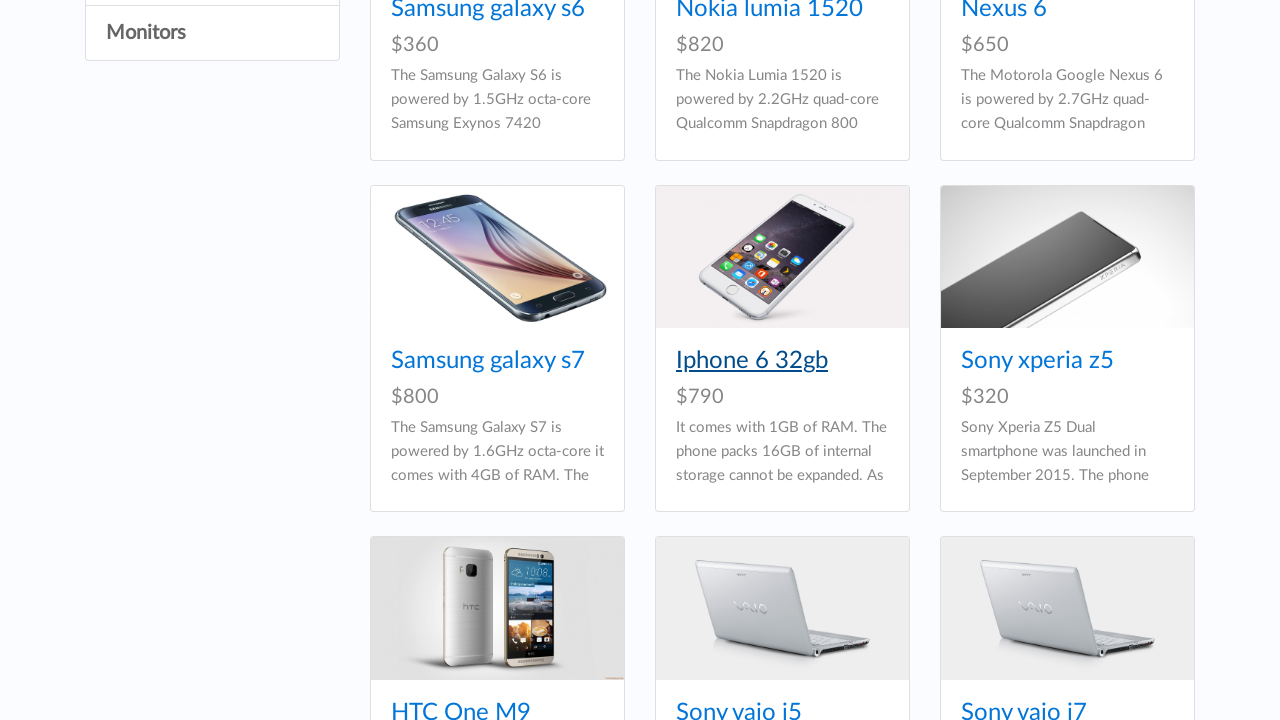

Clicked Add to Cart button at (610, 440) on #tbodyid .btn-success
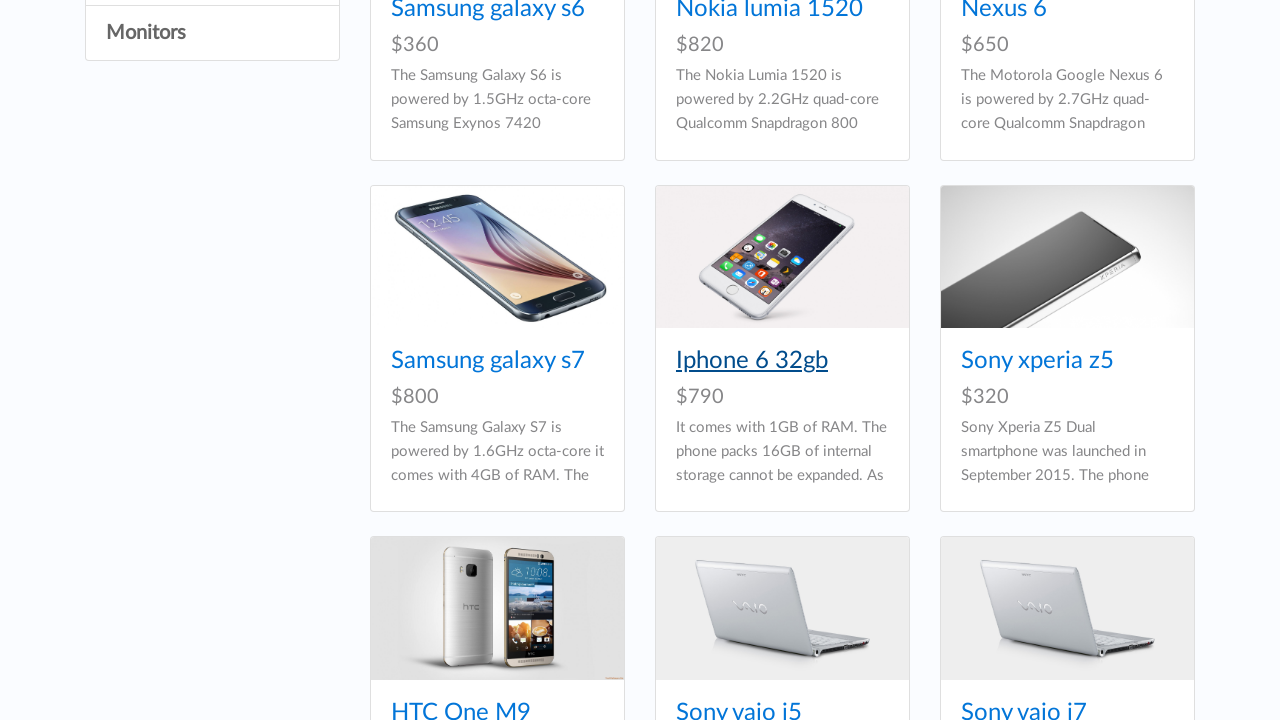

Set up dialog handler to accept alerts
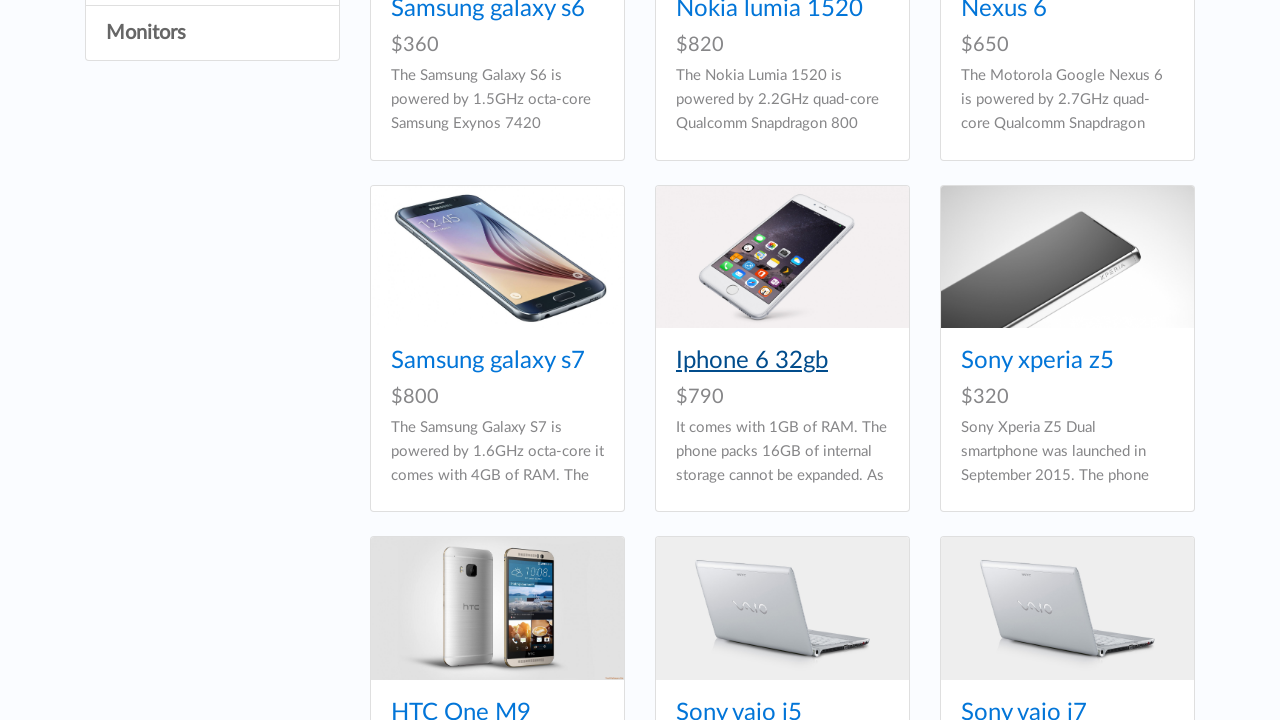

Closed product tab
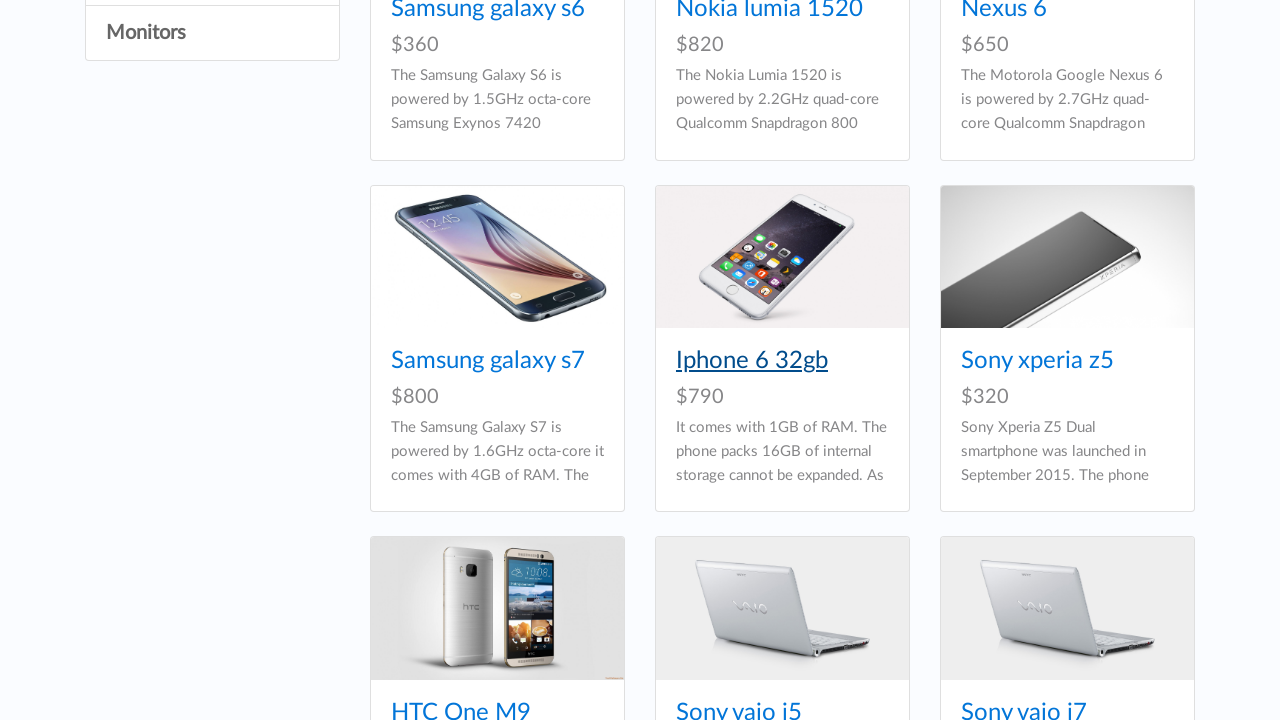

Clicked cart button to navigate to cart page at (965, 37) on #cartur
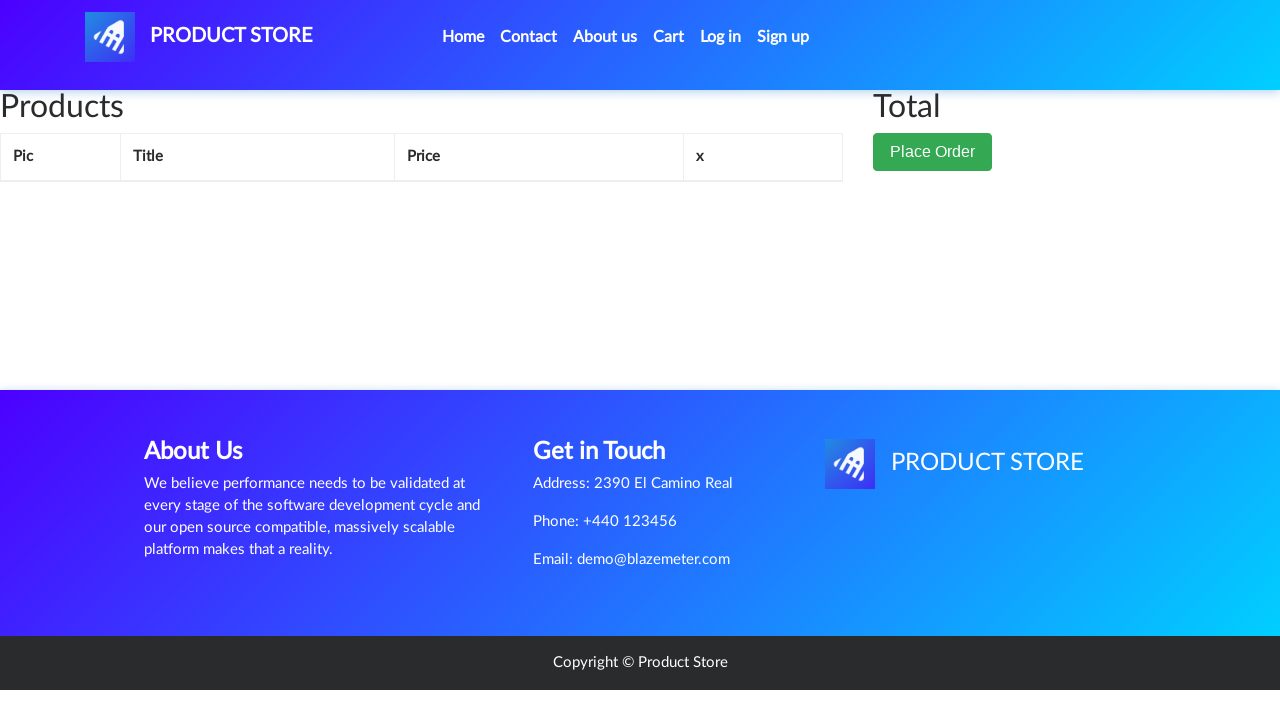

Waited for cart item to be visible
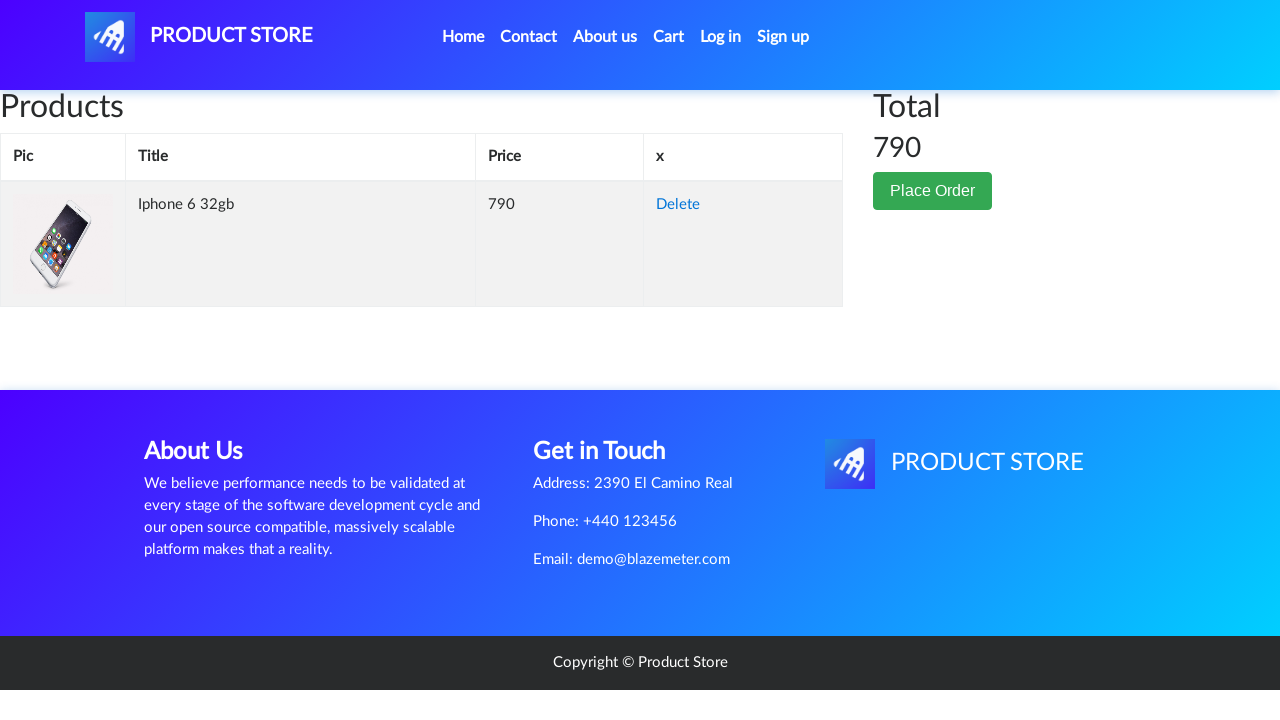

Retrieved cart item element
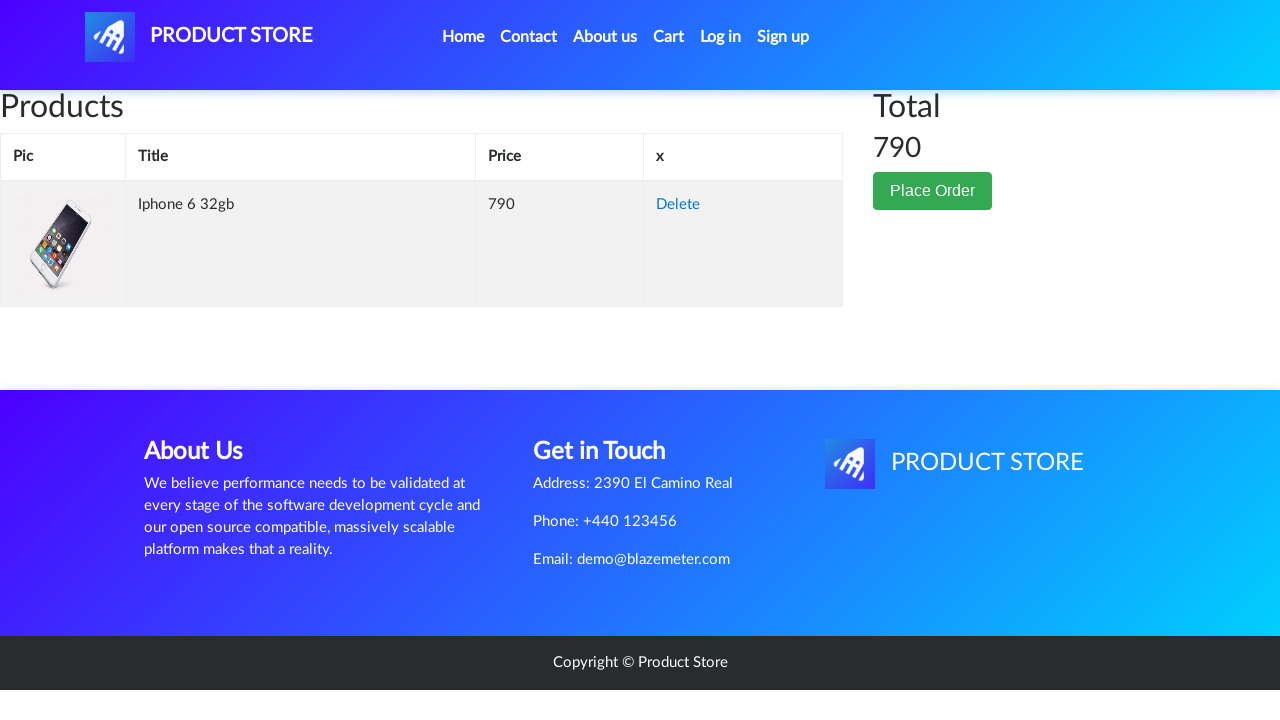

Verified product 'Iphone 6 32gb' is present in cart
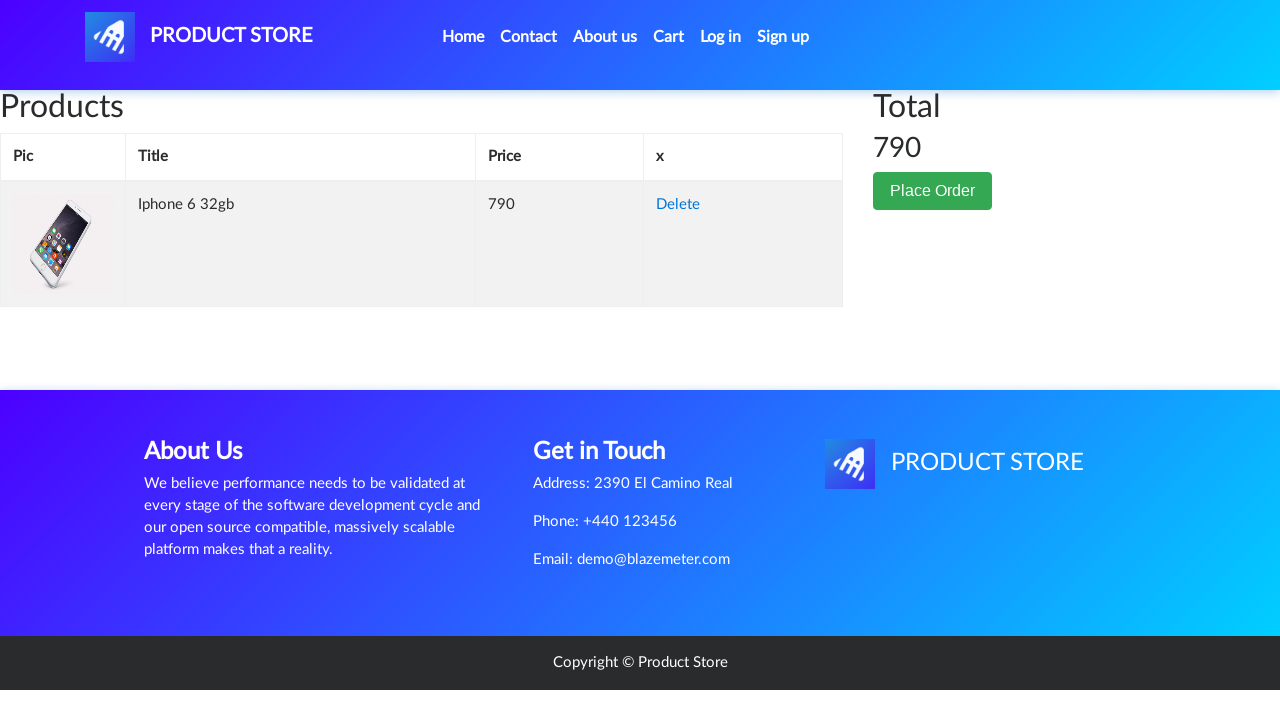

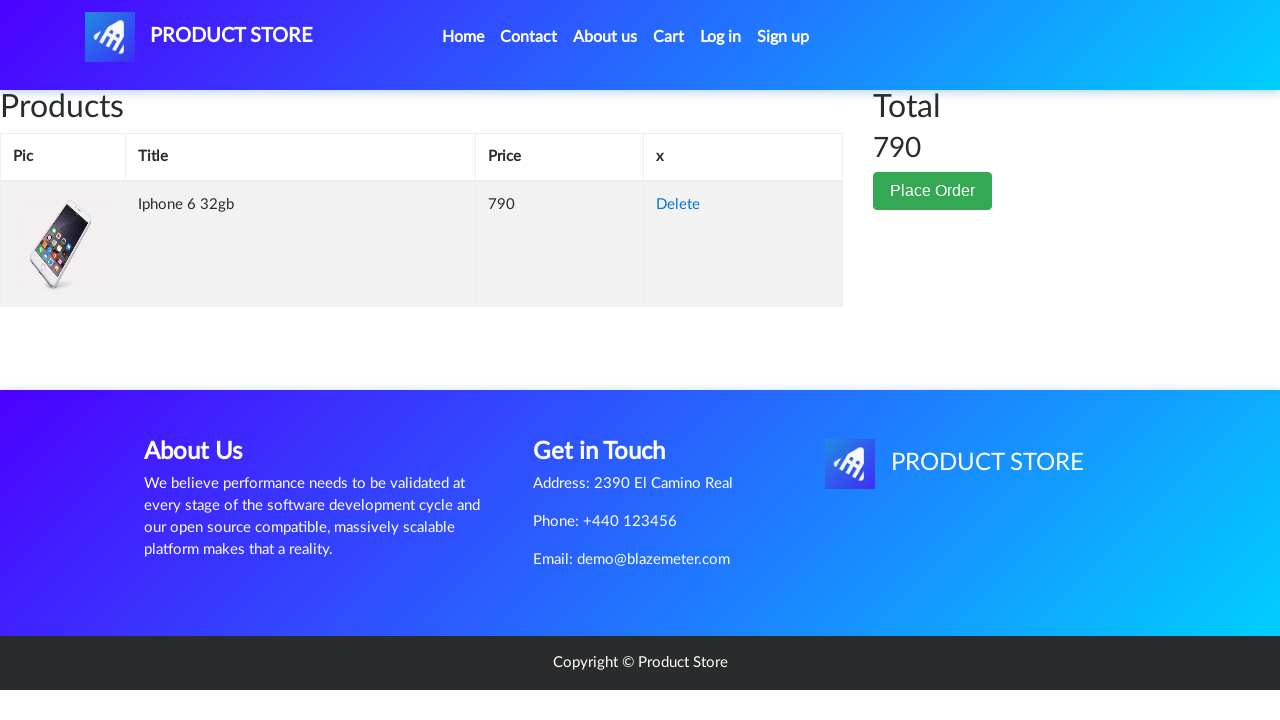